Tests drag and drop functionality on jQuery UI demo page by dragging an element and dropping it onto a target element within an iframe

Starting URL: https://jqueryui.com/droppable/

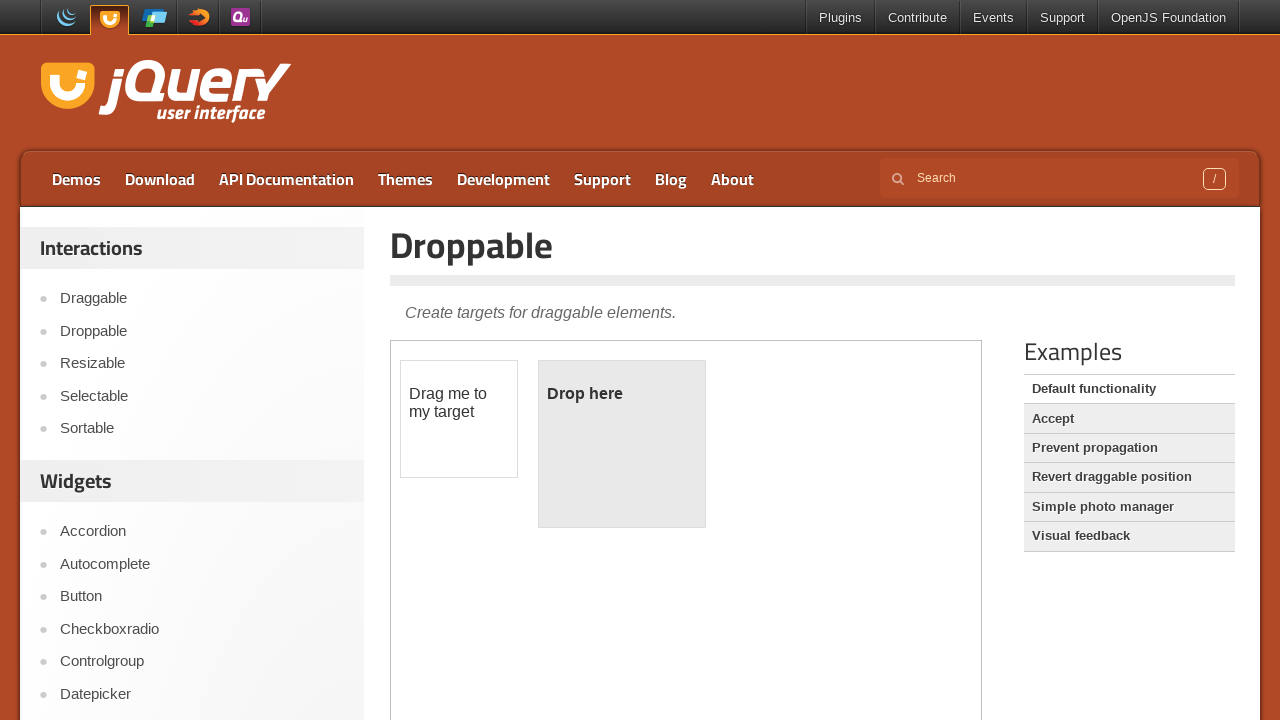

Located iframe containing drag and drop demo
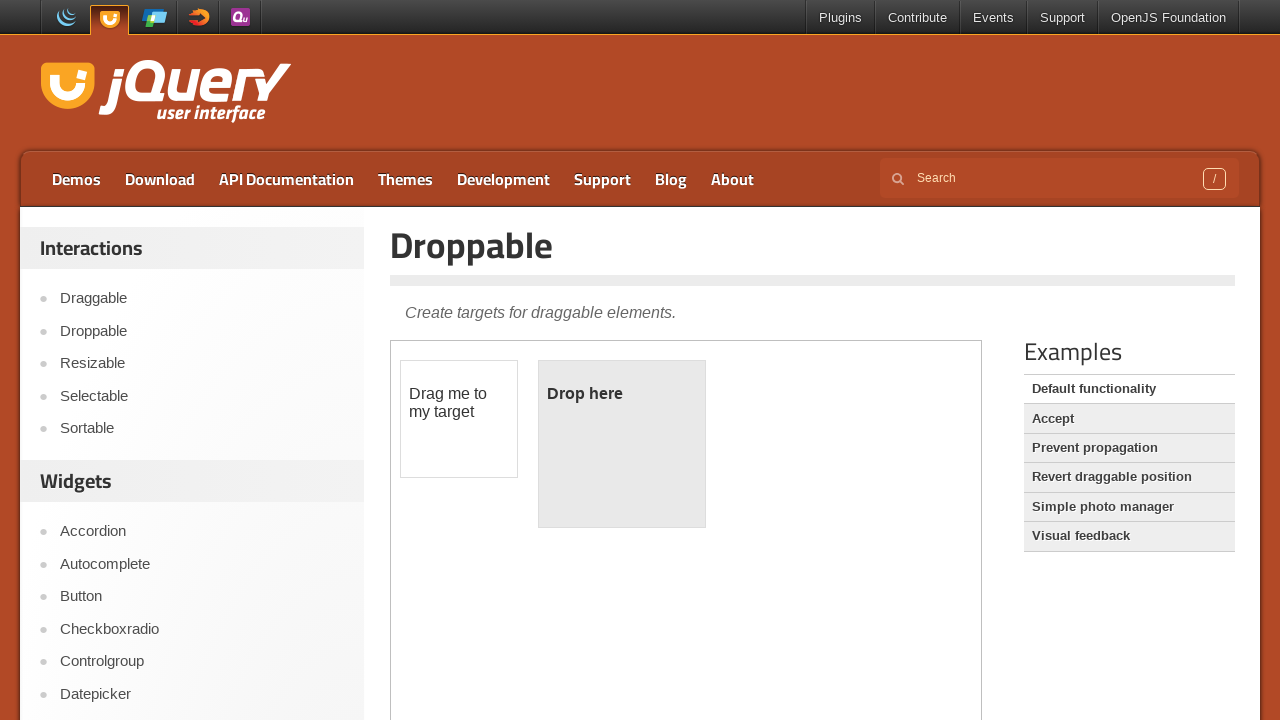

Located draggable element within iframe
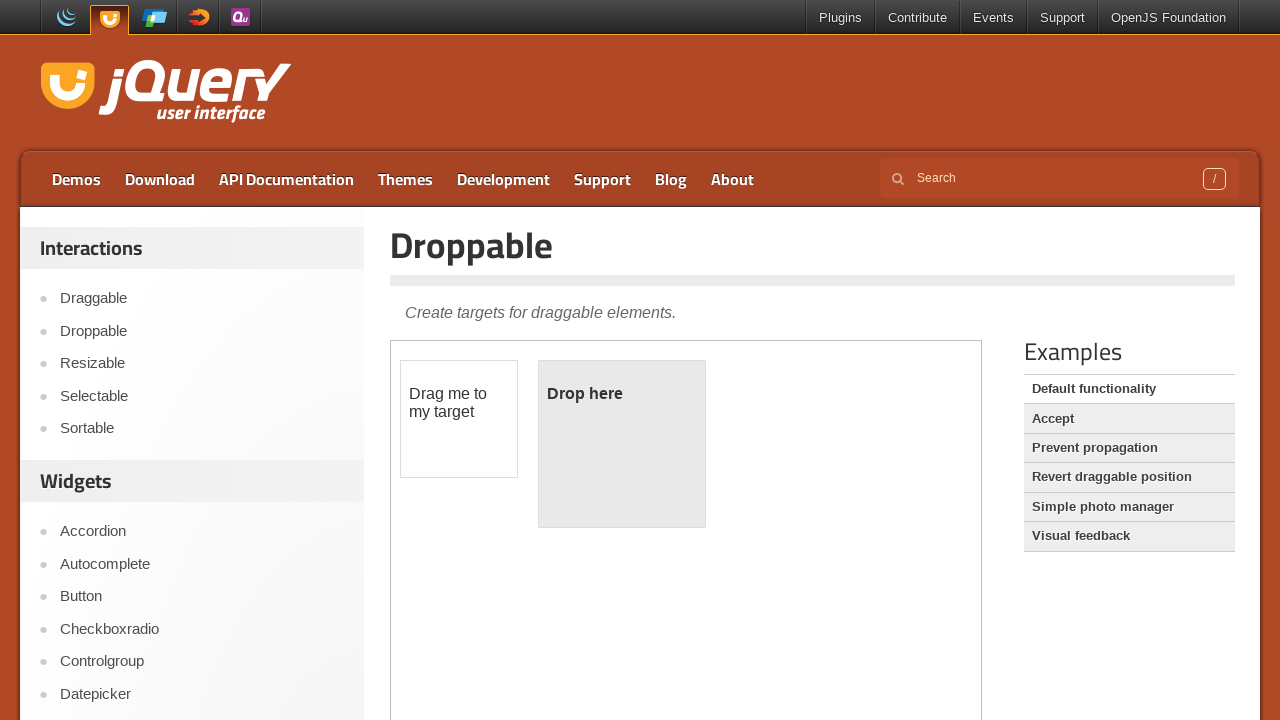

Located droppable target element within iframe
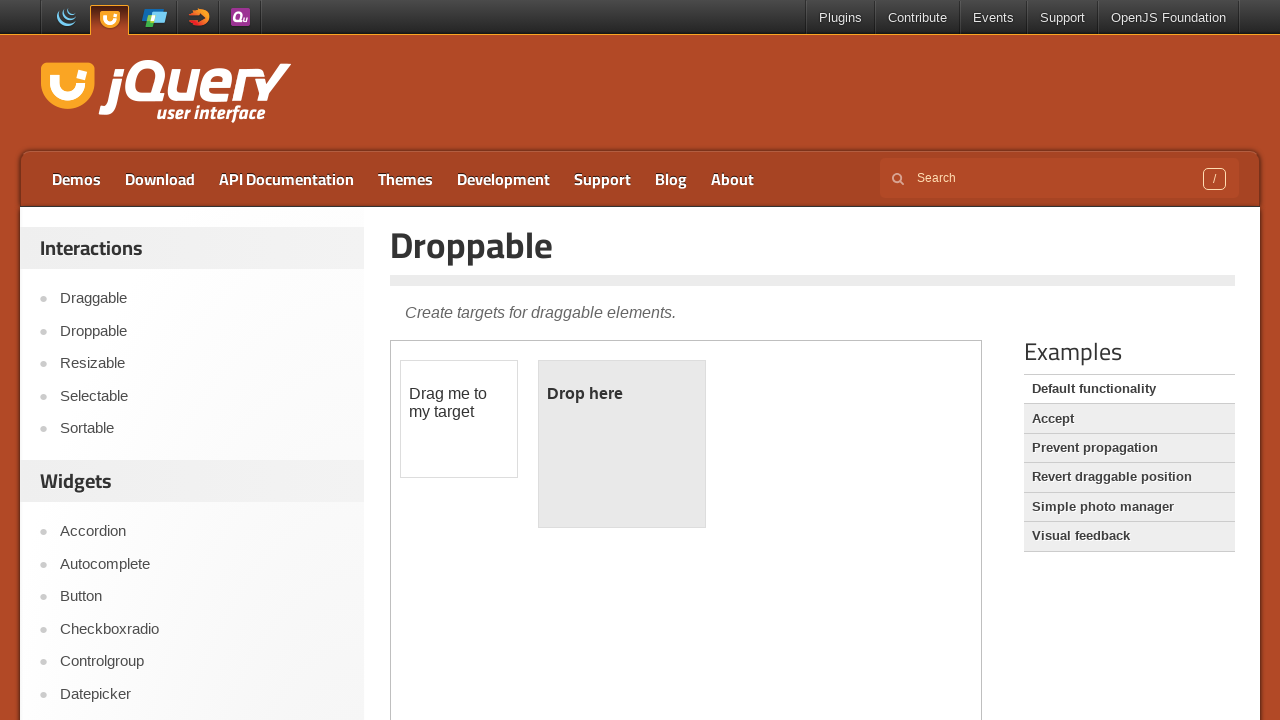

Dragged element and dropped it onto target element at (622, 444)
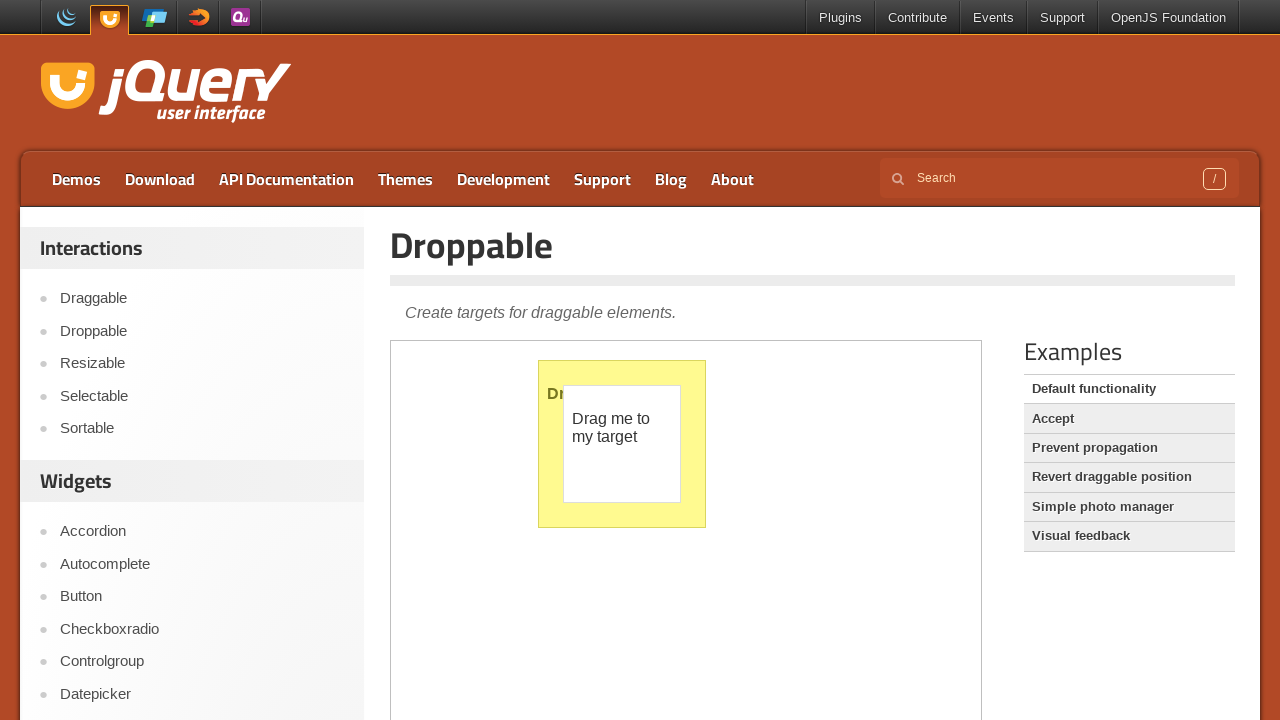

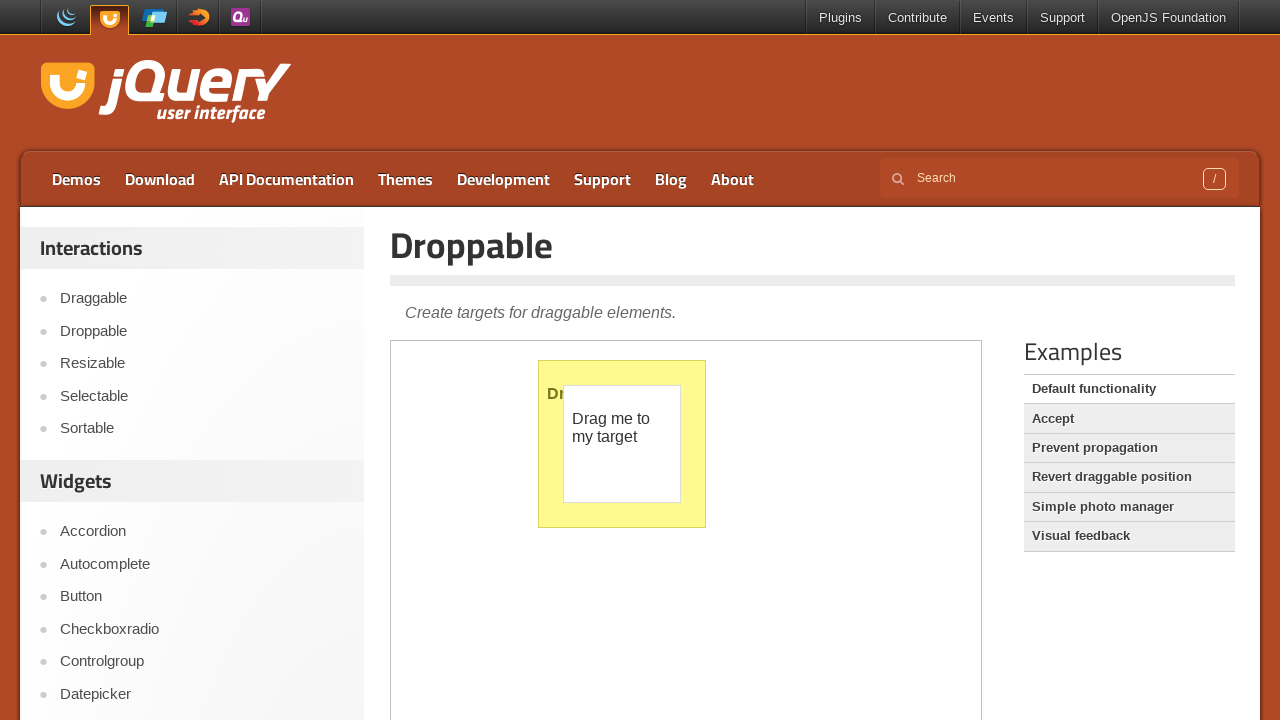